Navigates to the football bombardiers statistics page and verifies the menu element is visible

Starting URL: https://www.sport-express.ru/football/L/russia/first/2023-2024/statistics/bombardiers/

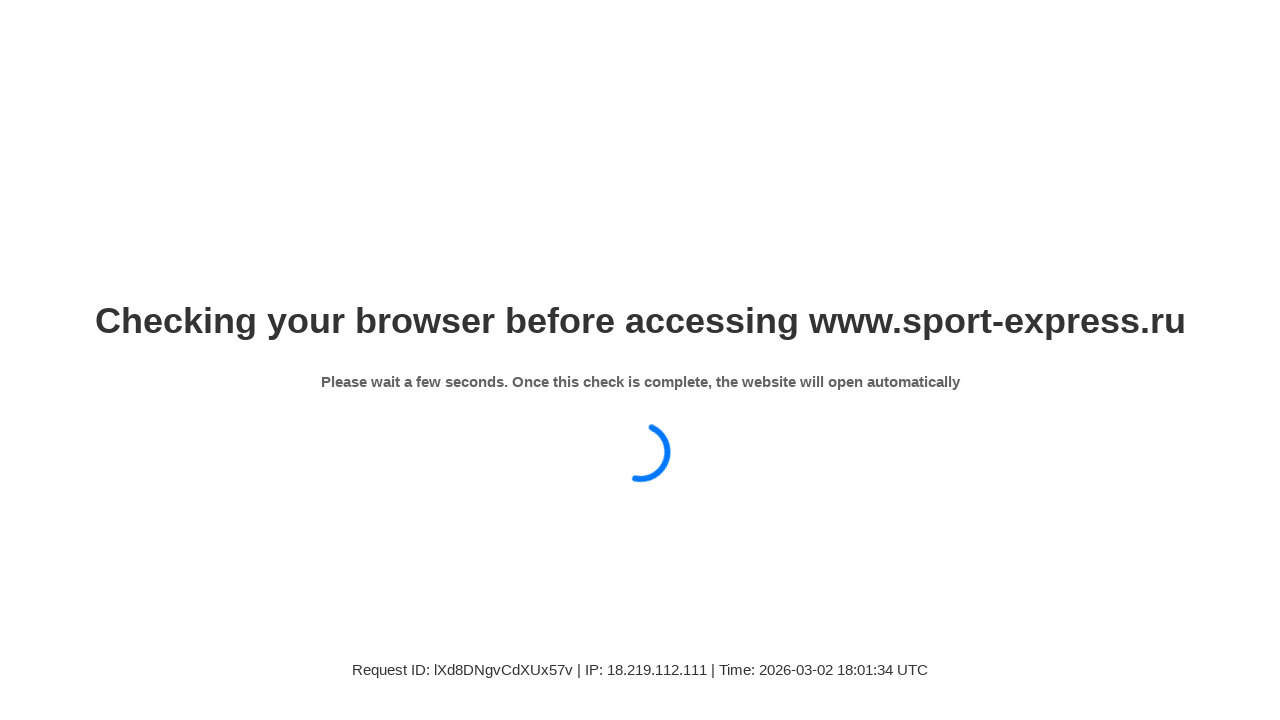

Waited for breadcrumb menu to become visible
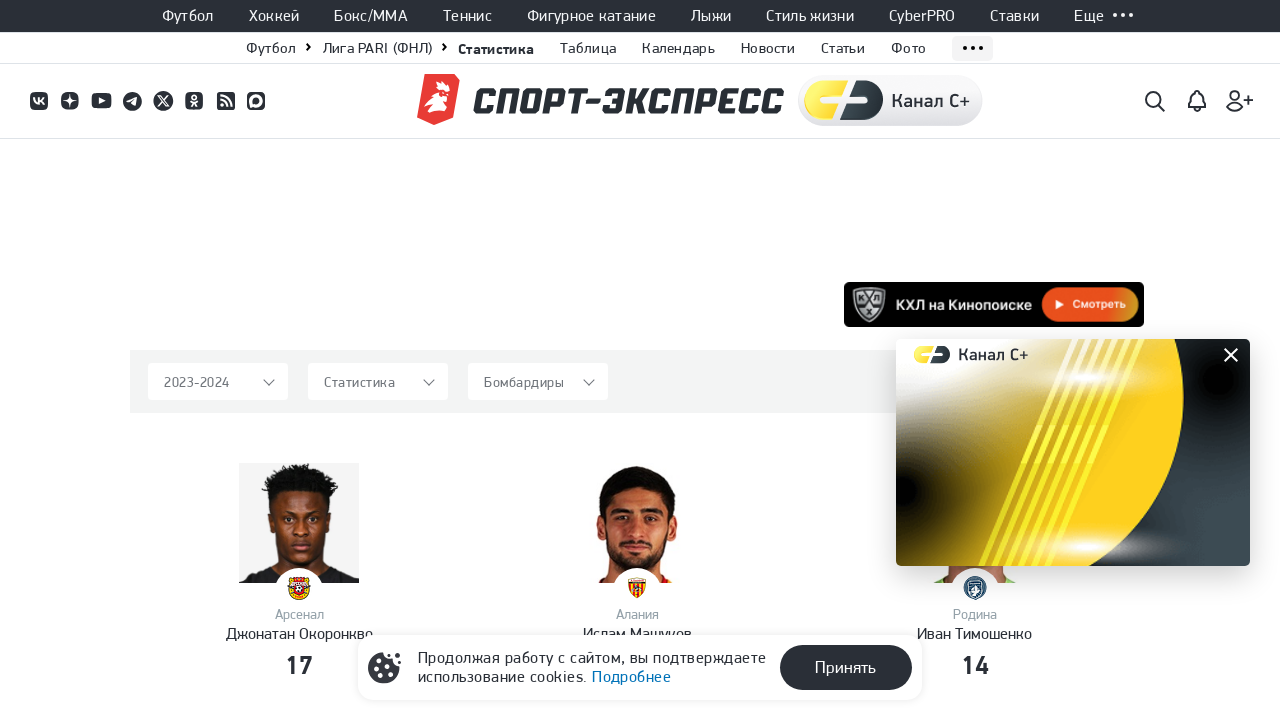

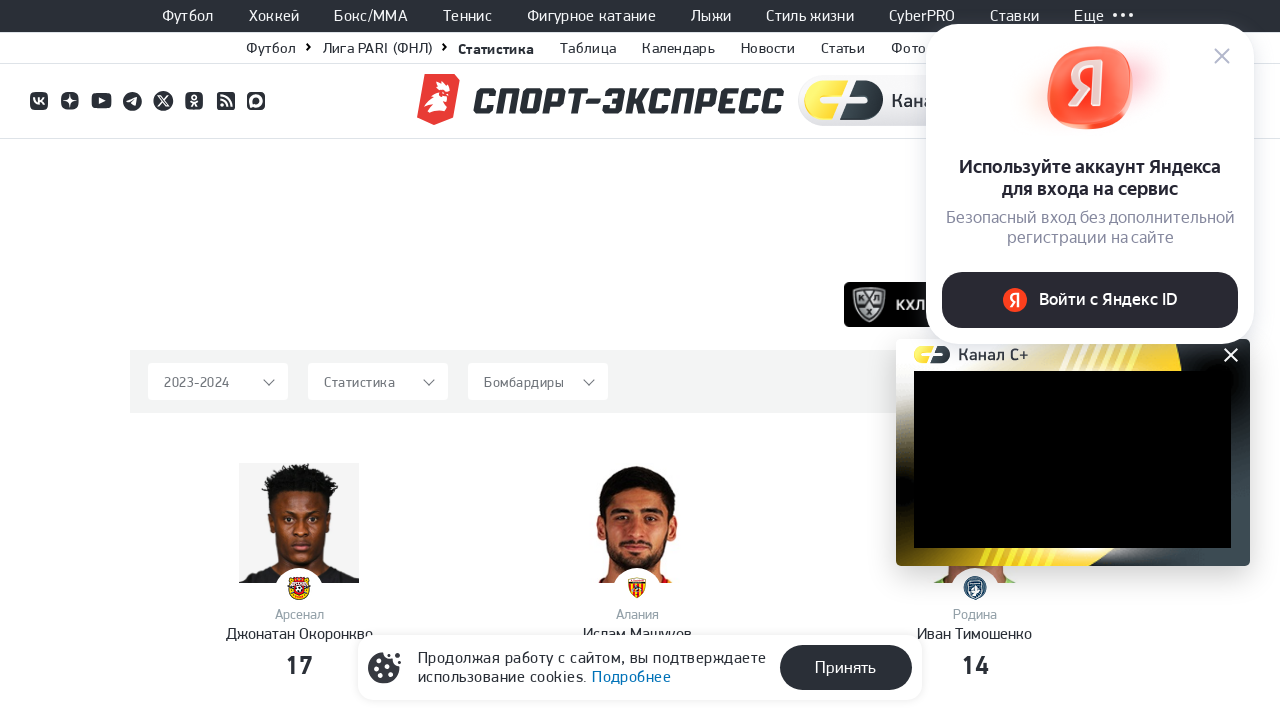